Tests dropdown selection functionality by selecting options using different methods: by index, by value, and by visible text from a currency dropdown

Starting URL: https://rahulshettyacademy.com/dropdownsPractise/

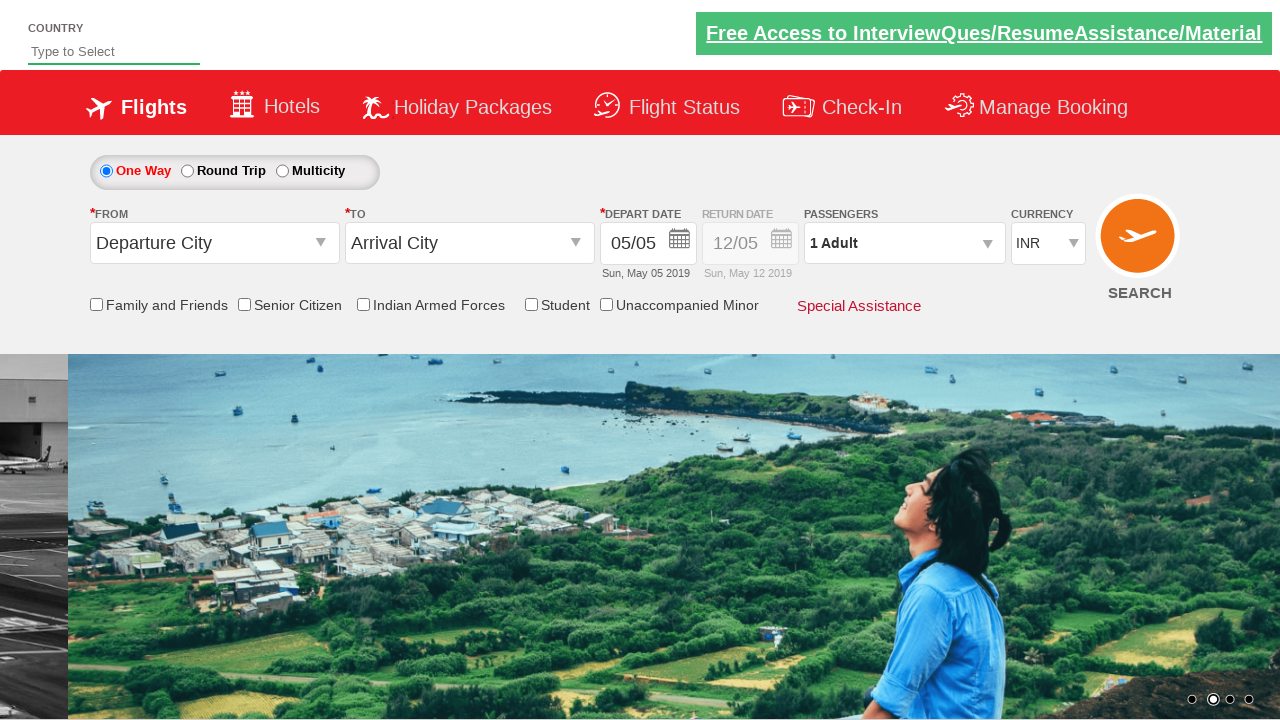

Selected currency dropdown option by index 3 on #ctl00_mainContent_DropDownListCurrency
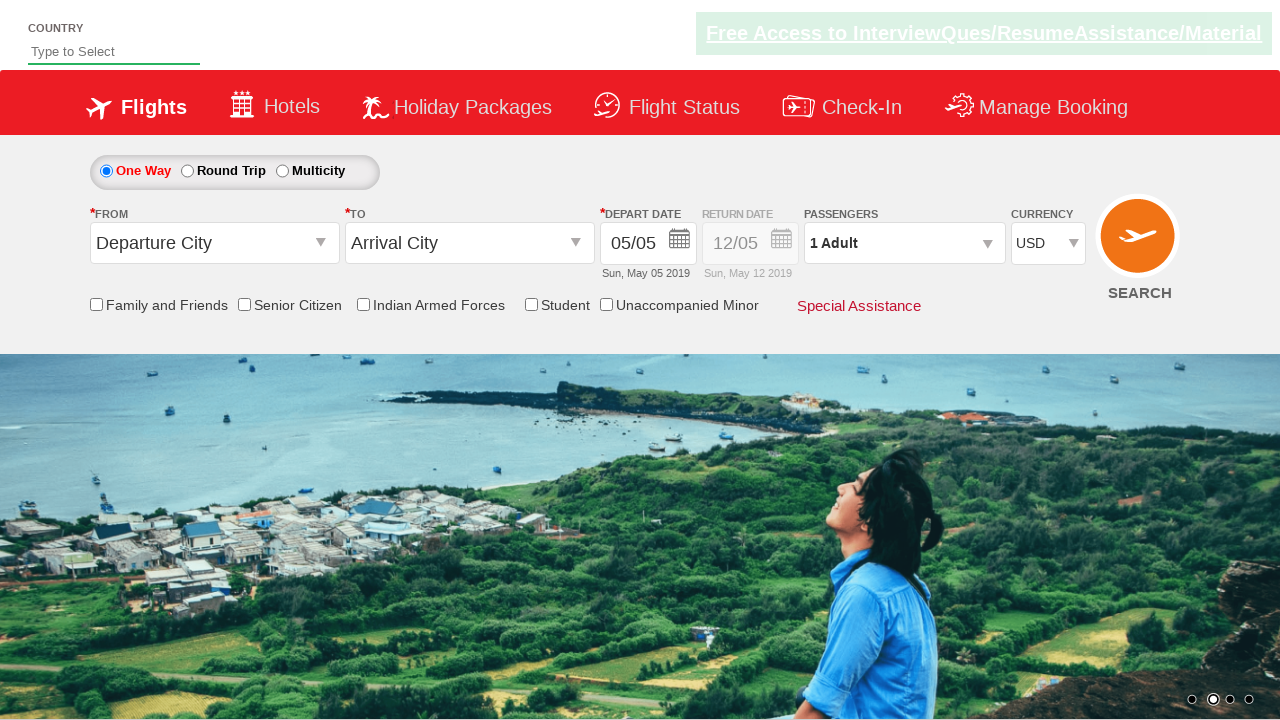

Selected currency dropdown option by value 'AED' on #ctl00_mainContent_DropDownListCurrency
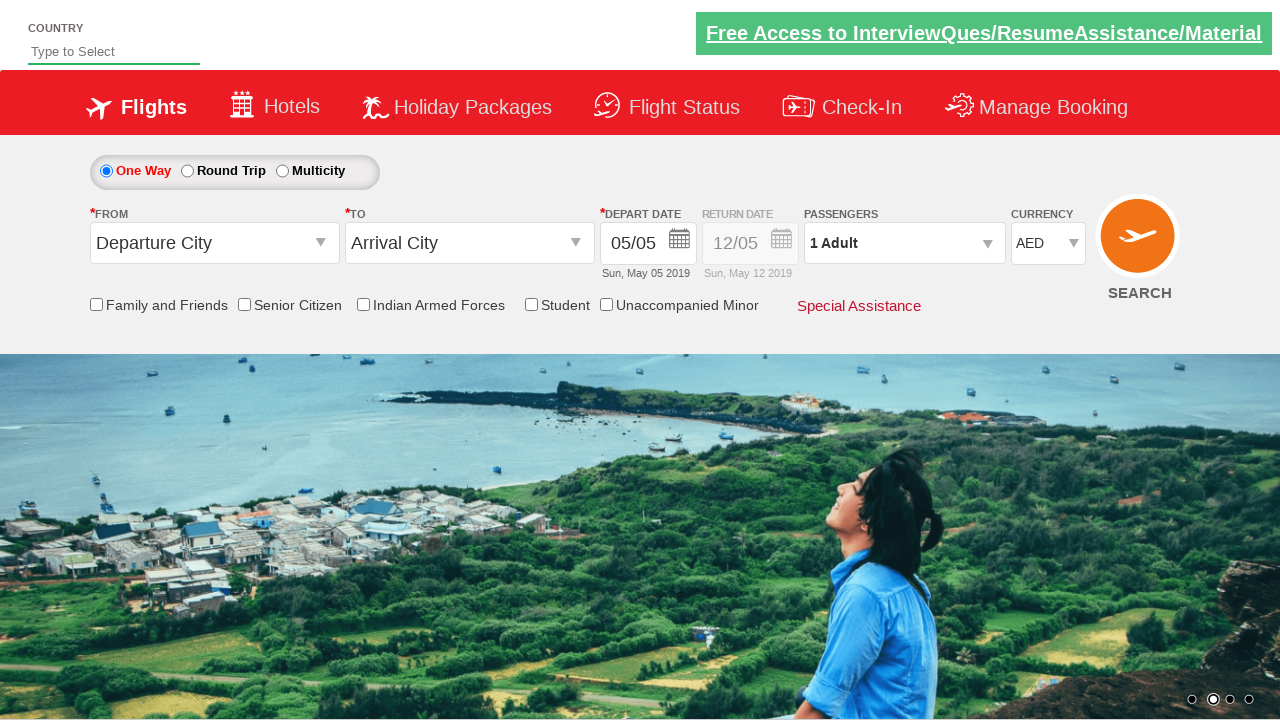

Selected currency dropdown option by visible text 'INR' on #ctl00_mainContent_DropDownListCurrency
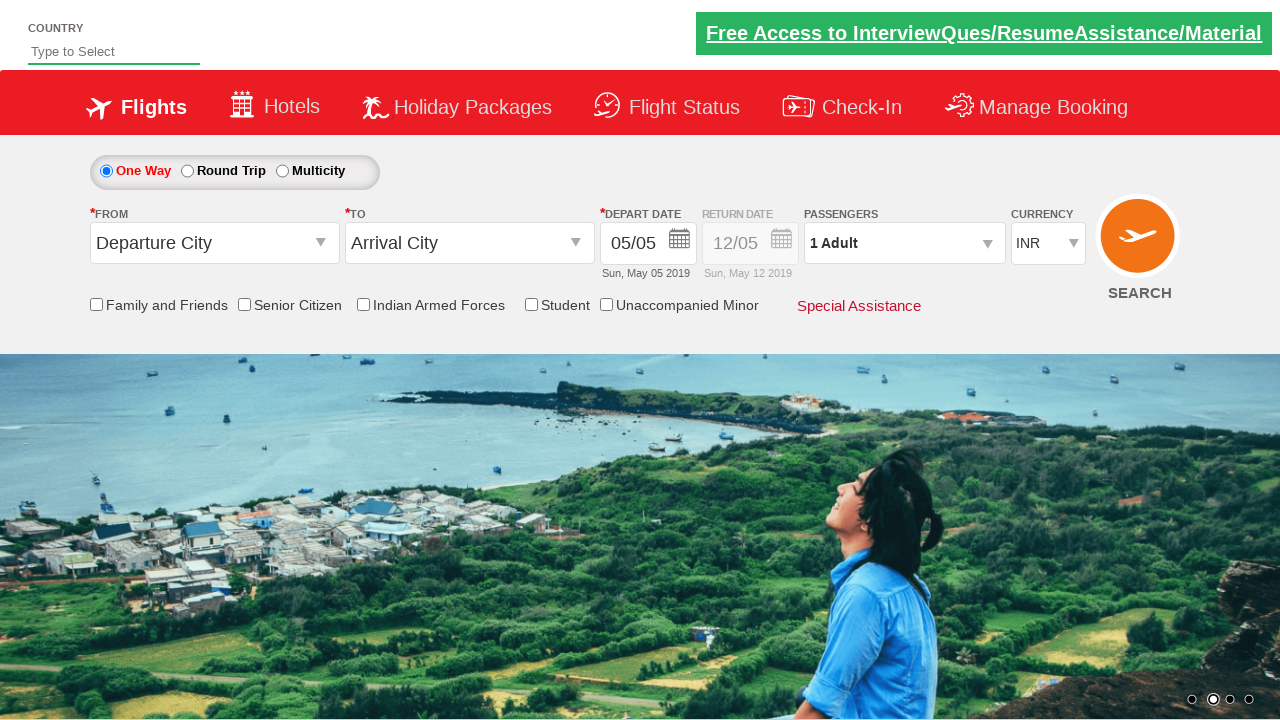

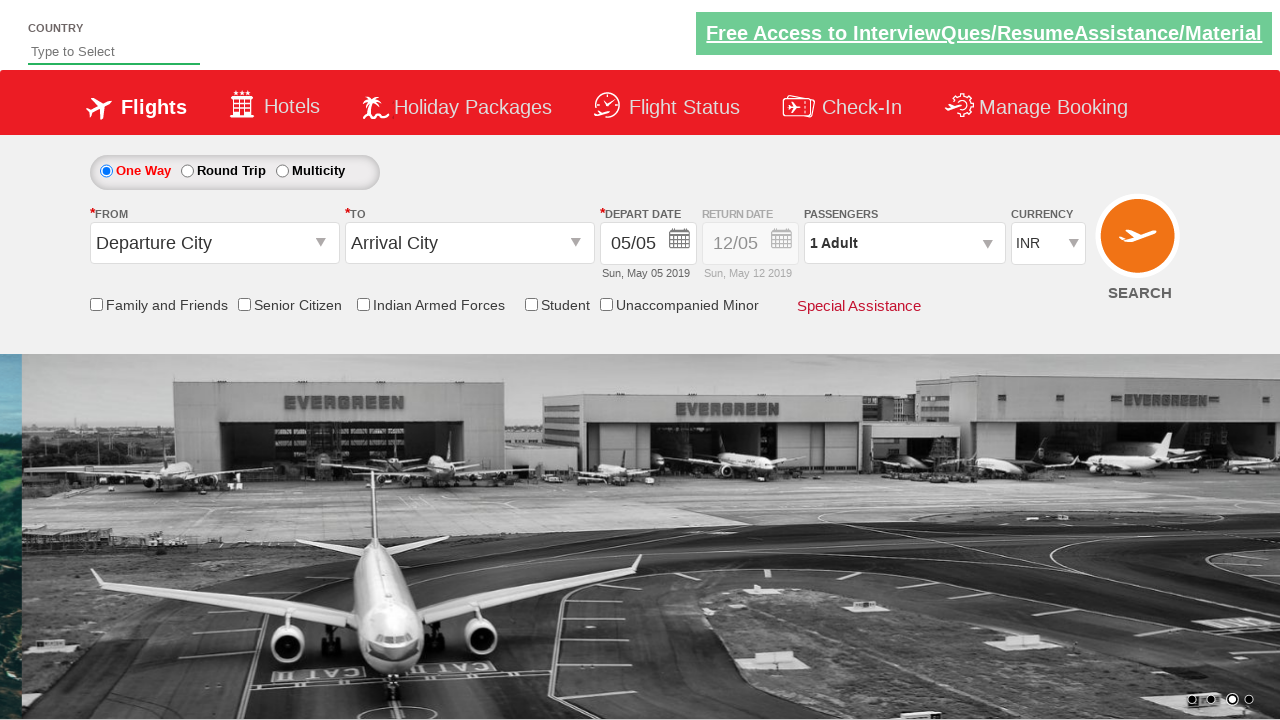